Navigates to W3Schools HTML tutorial page and clicks a button that opens a new window, demonstrating window handling

Starting URL: https://www.w3schools.com/html/default.asp

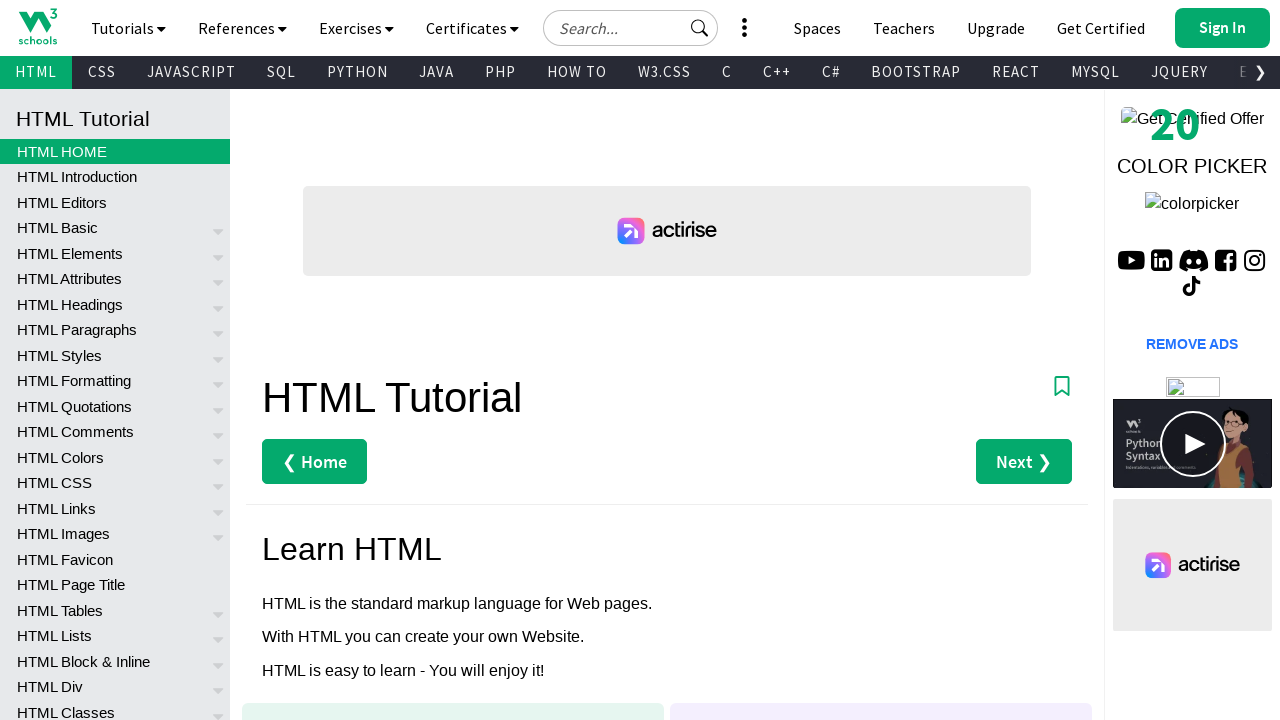

Clicked 'Try it Yourself' button to open new window at (334, 361) on a.w3-btn:has-text('Try it Yourself')
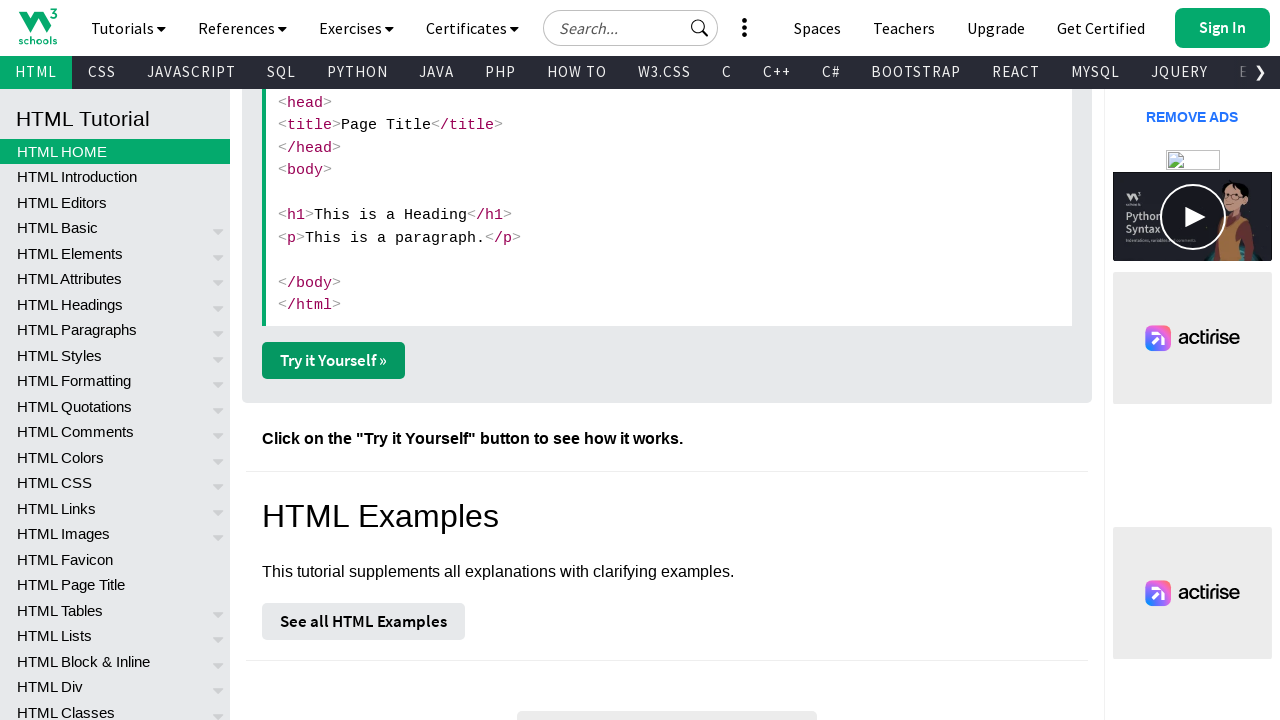

Waited 1 second for new page to open
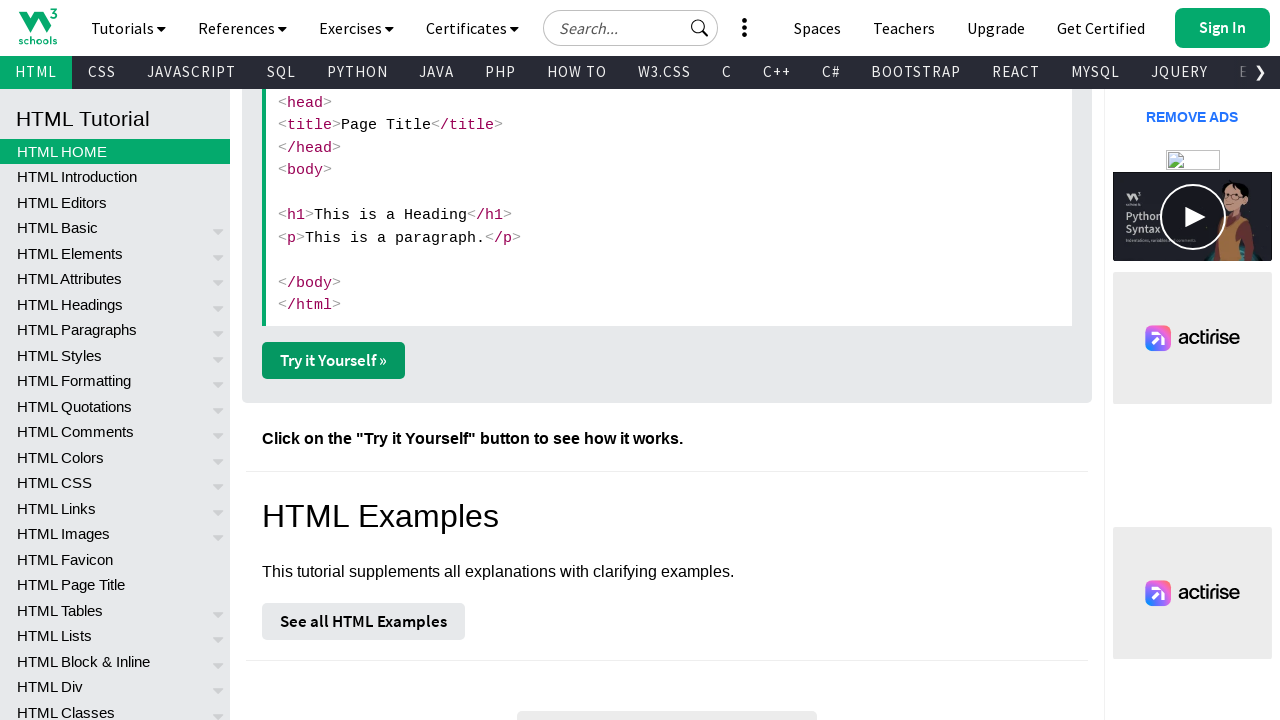

Retrieved all open pages in context
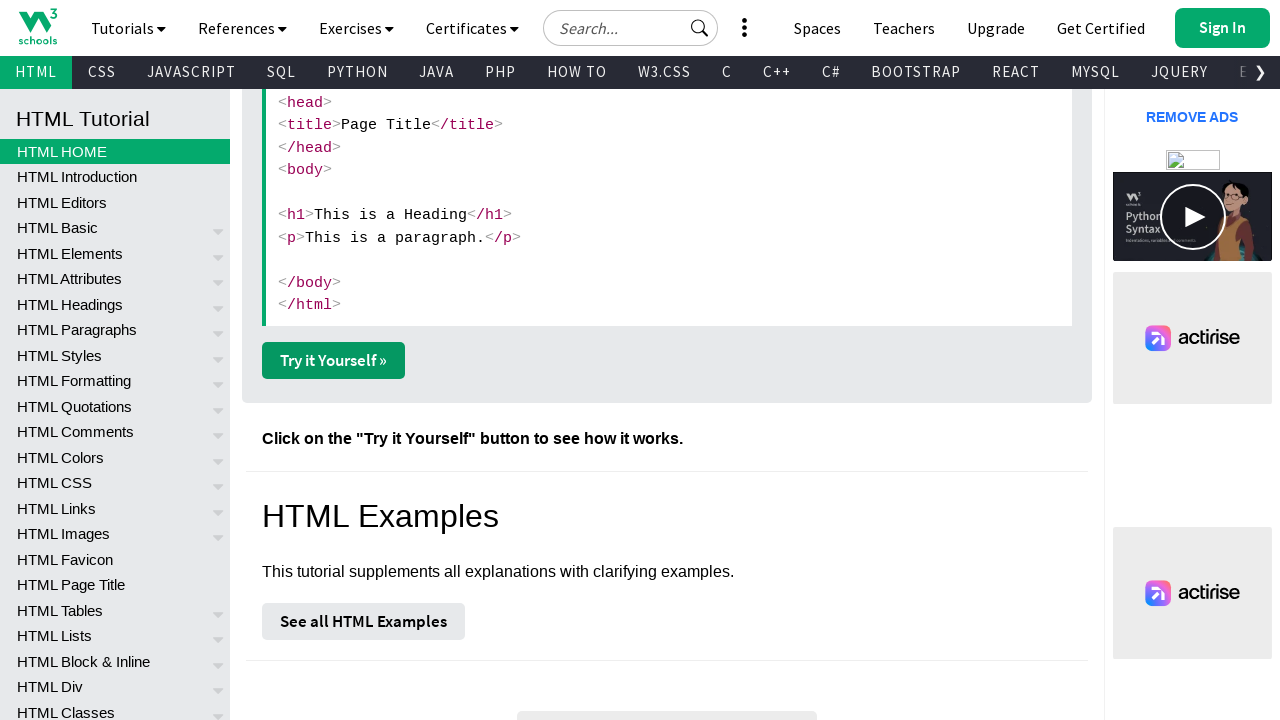

Switched to new window/tab
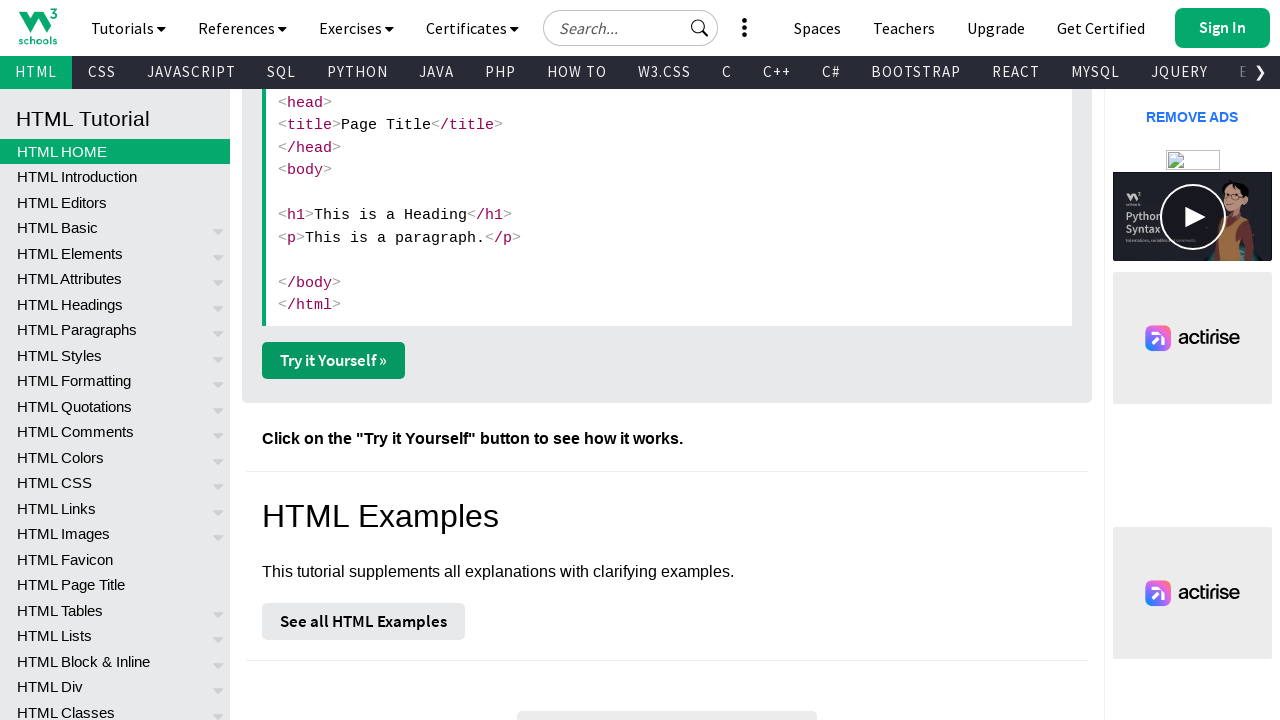

New page fully loaded
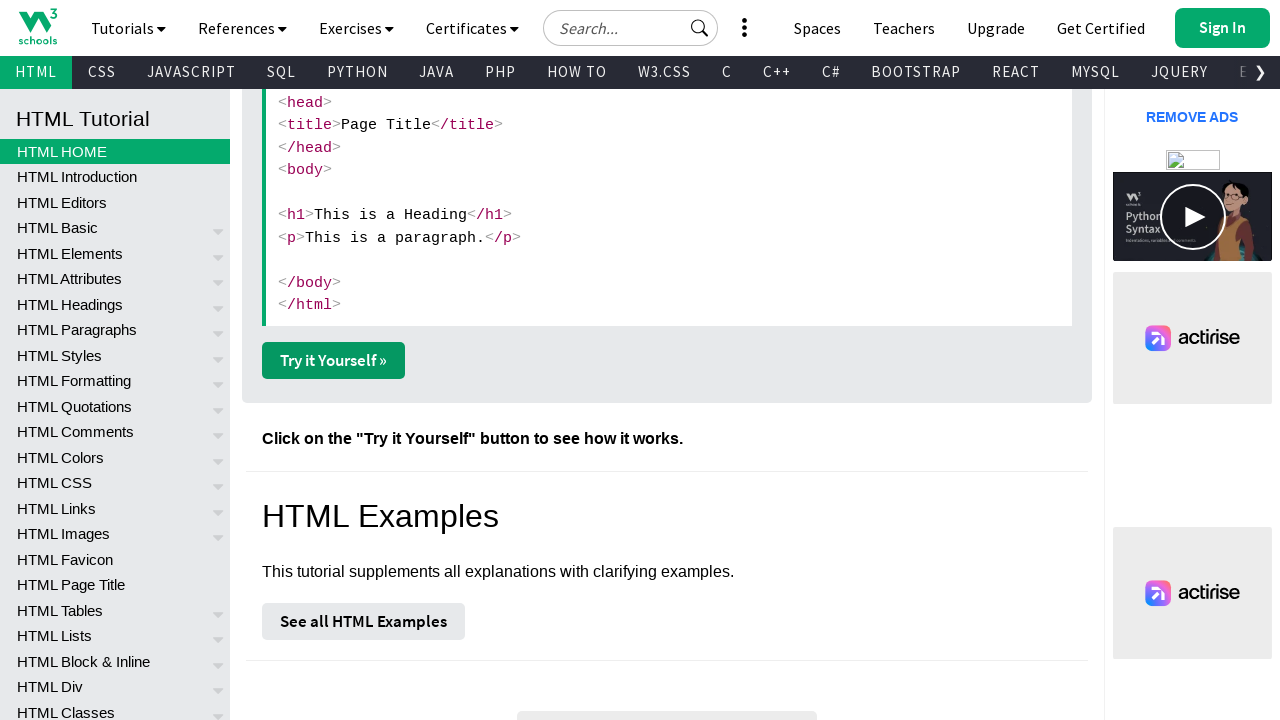

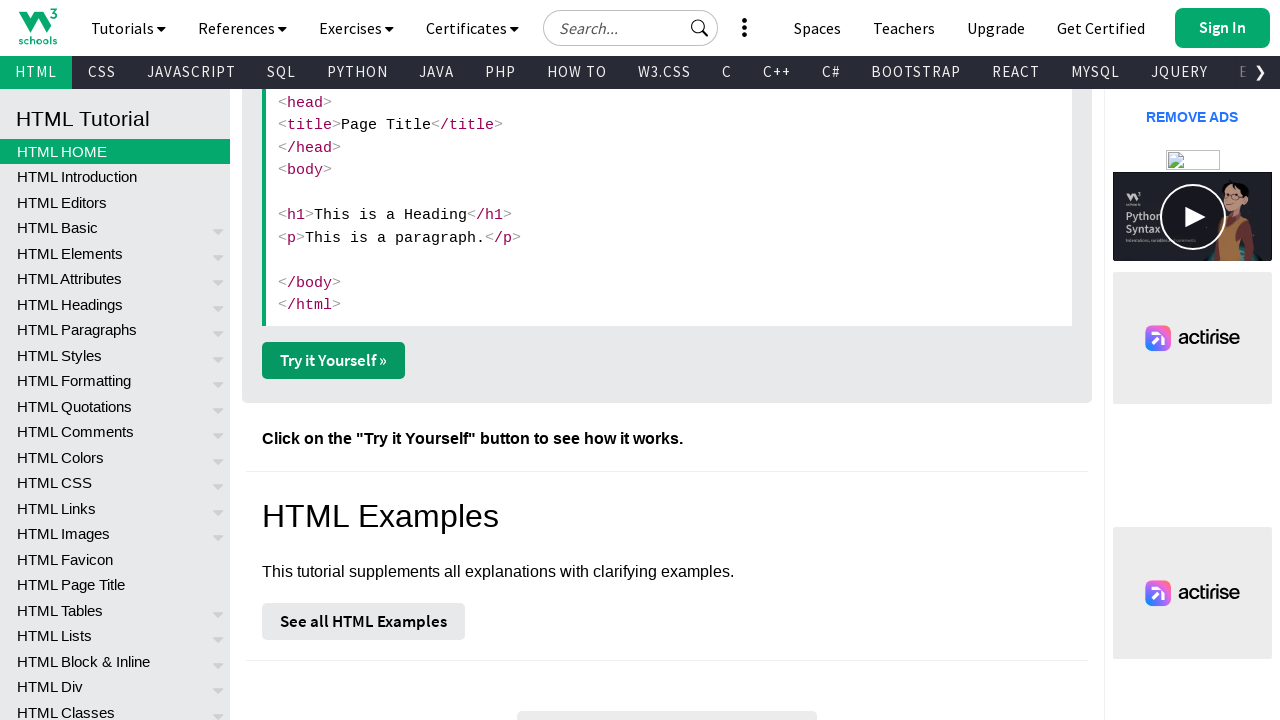